Tests user registration using built-in Playwright methods like getByLabel and getByRole to fill the registration form and submit it.

Starting URL: https://ecommerce-playground.lambdatest.io/index.php?route=account/register

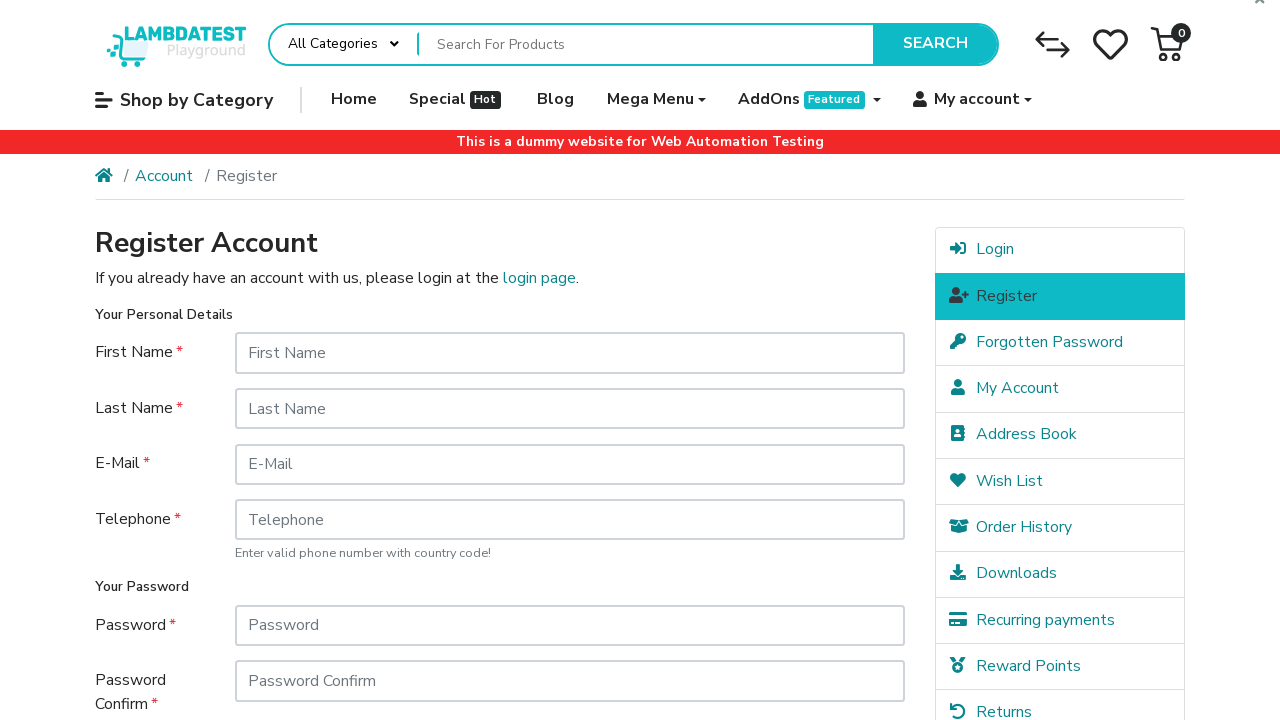

Filled 'First Name' field with 'João' on internal:label="First Name"i
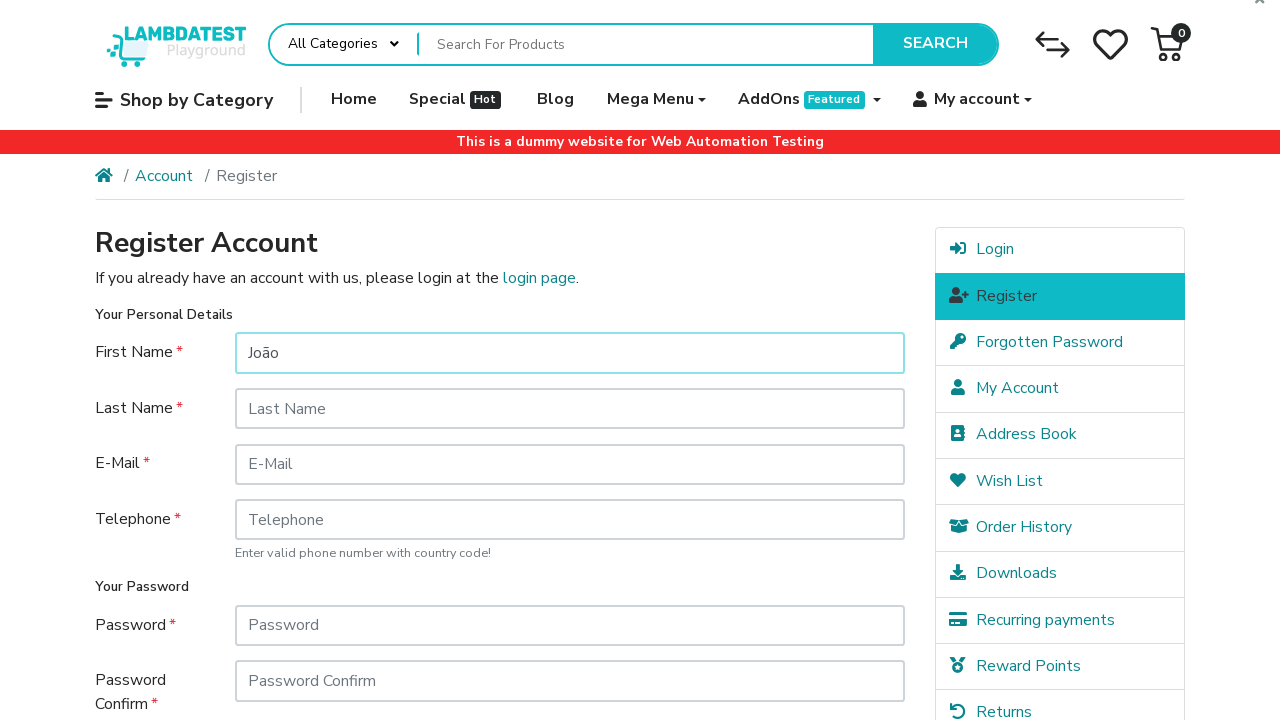

Filled 'Last Name' field with 'Souza' on internal:label="Last Name"i
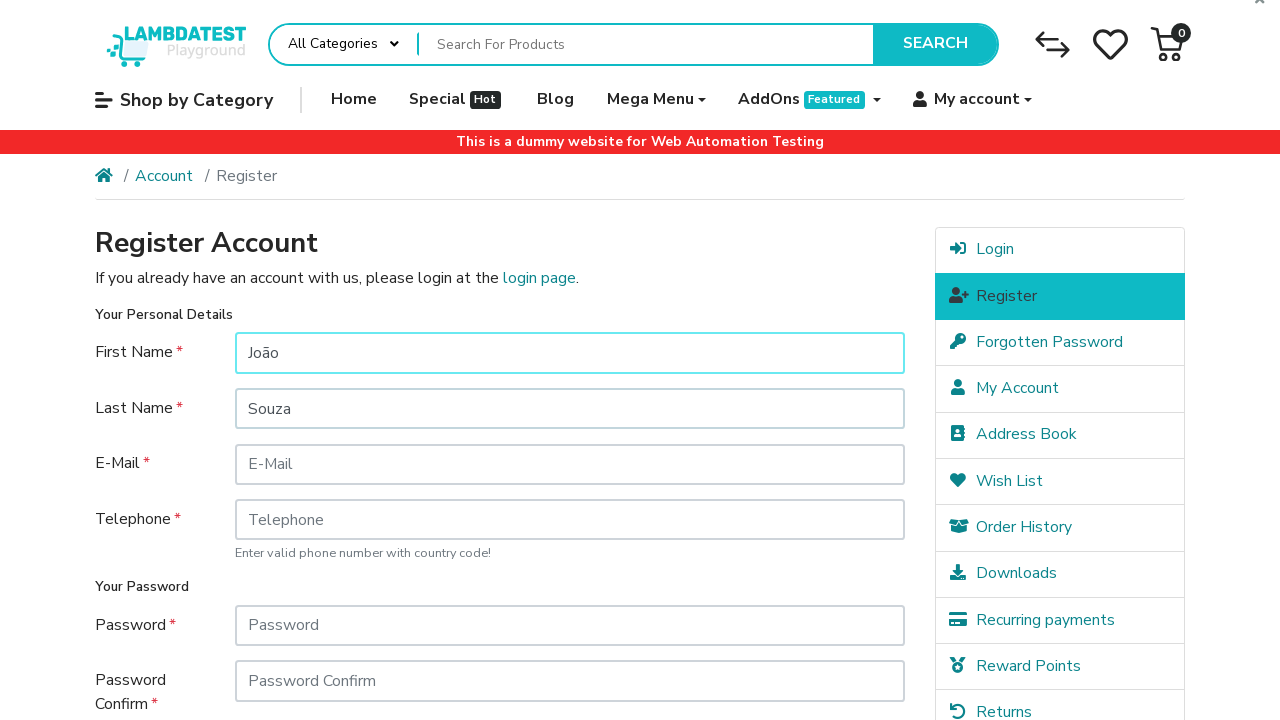

Filled 'E-Mail' field with 'joao.souza293@example.com' on internal:label="E-Mail"i
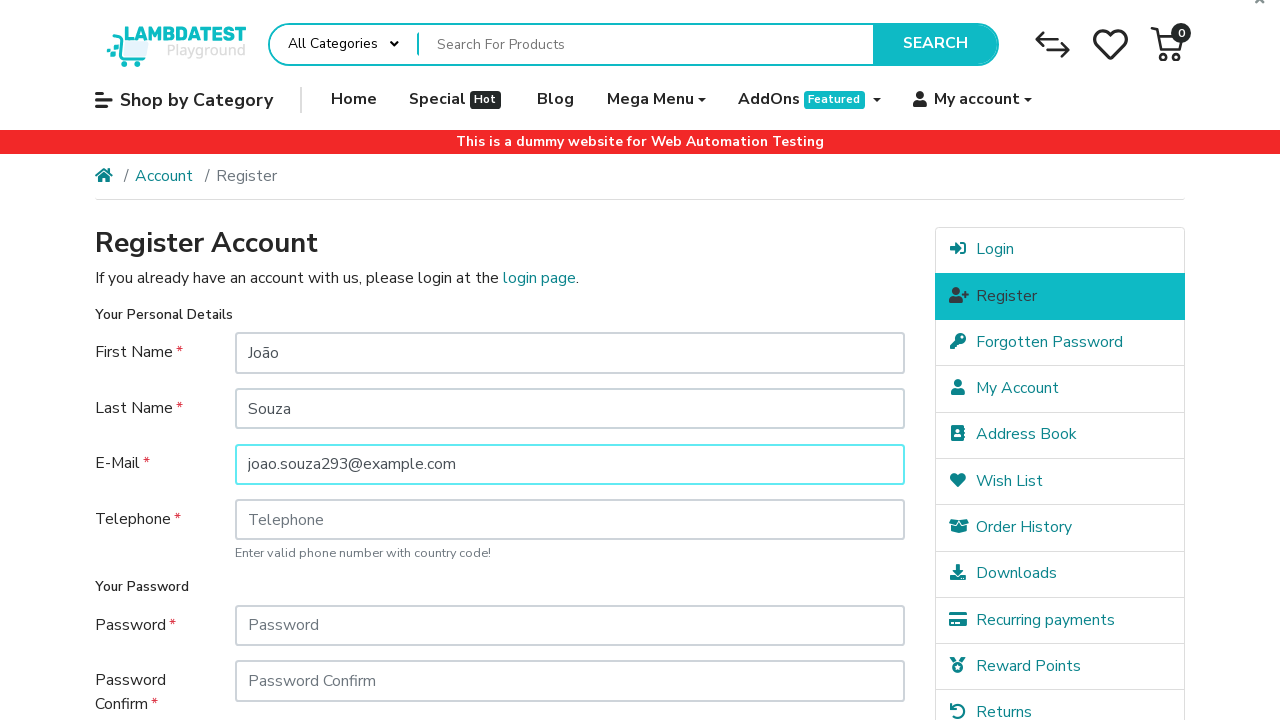

Filled 'Telephone' field with '21999998888' on internal:label="Telephone"i
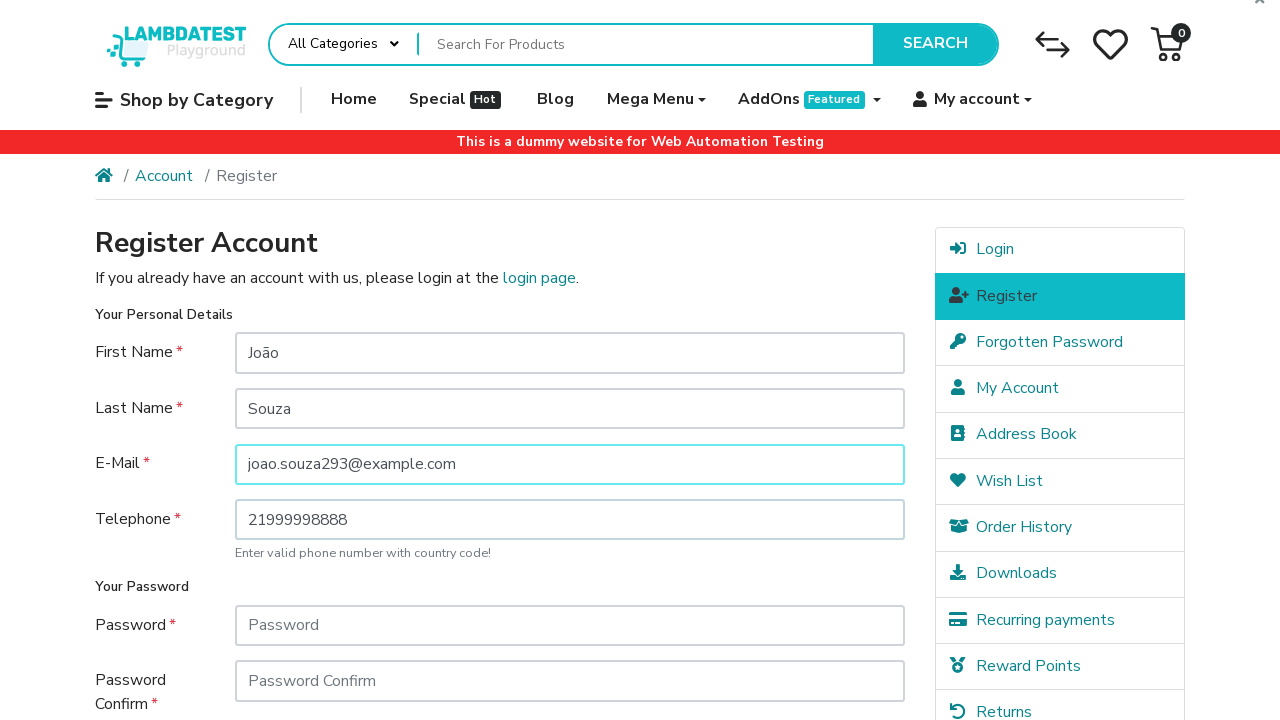

Filled password field with 'abc123' on #input-password
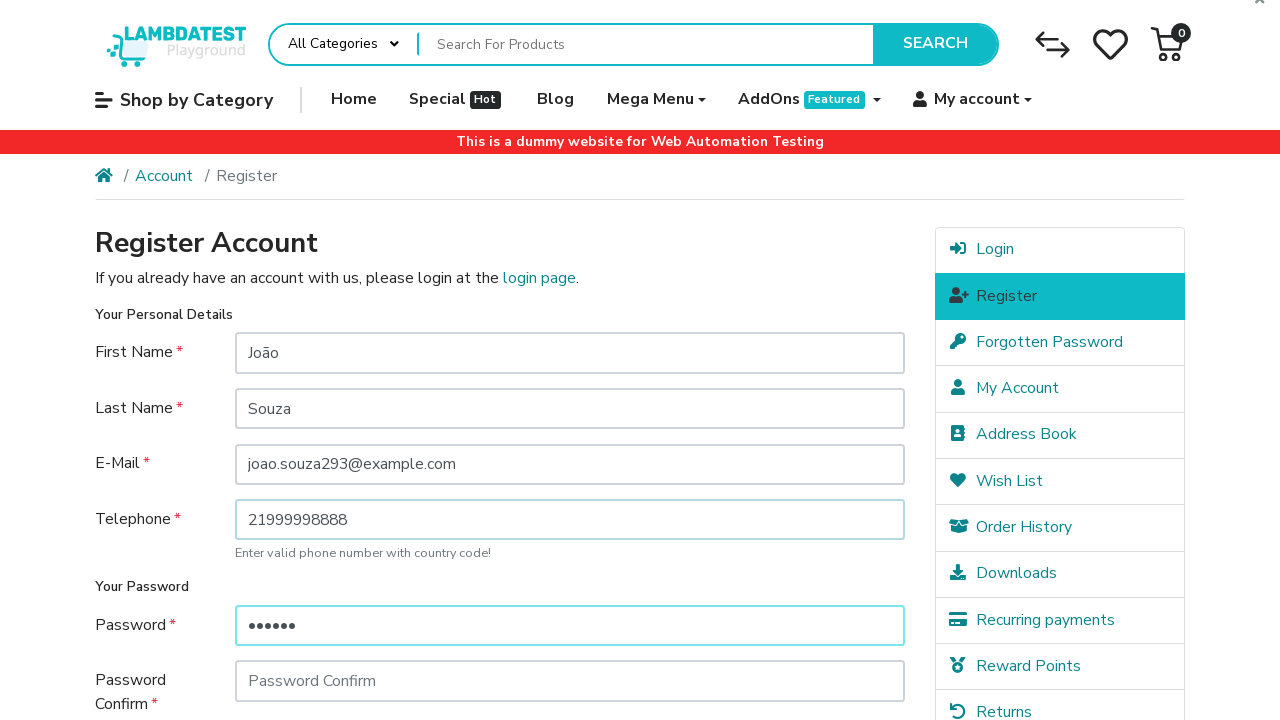

Filled confirm password field with 'abc123' on #input-confirm
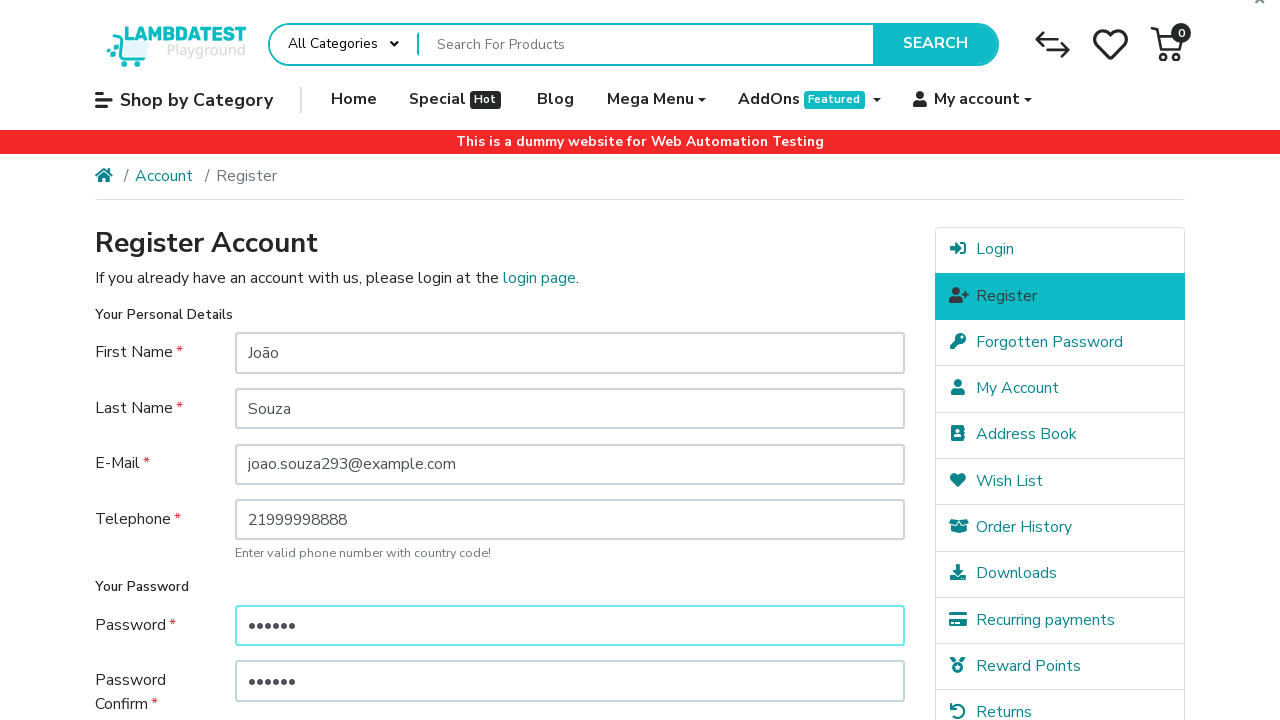

Checked newsletter subscription option at (274, 514) on xpath=//label[@for='input-newsletter-yes']
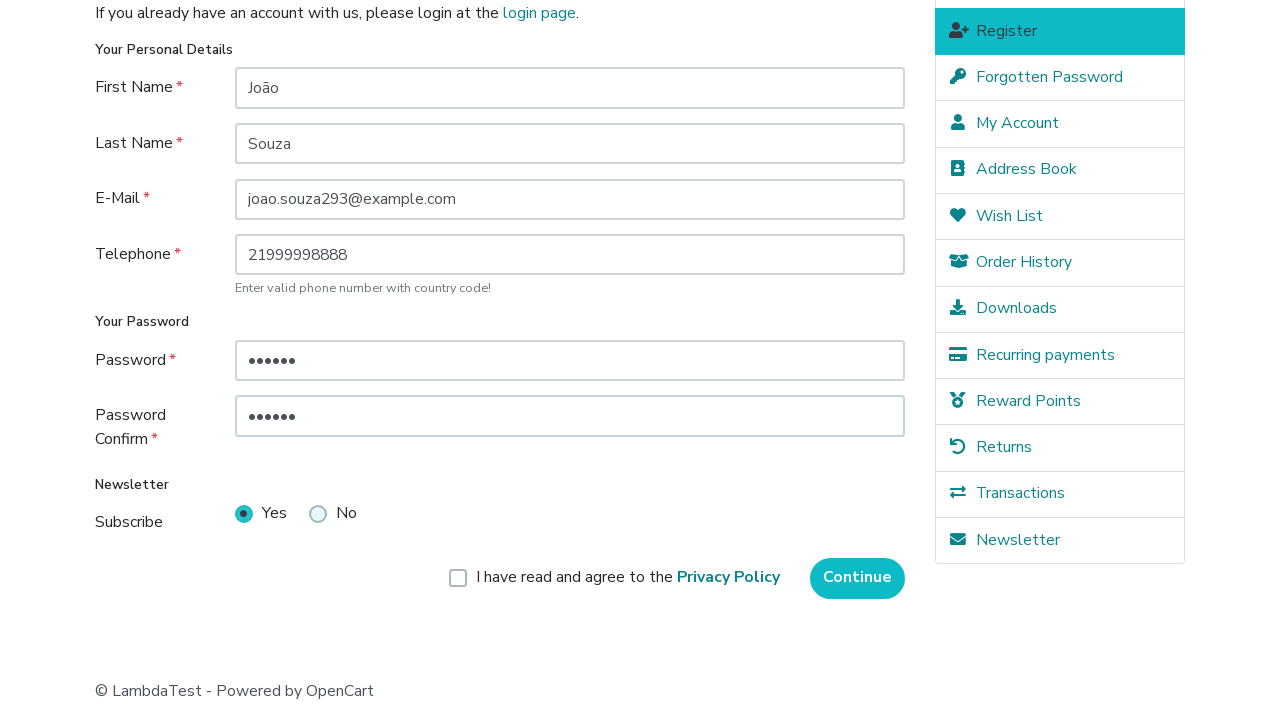

Checked agreement to terms and conditions at (628, 578) on xpath=//label[@for='input-agree']
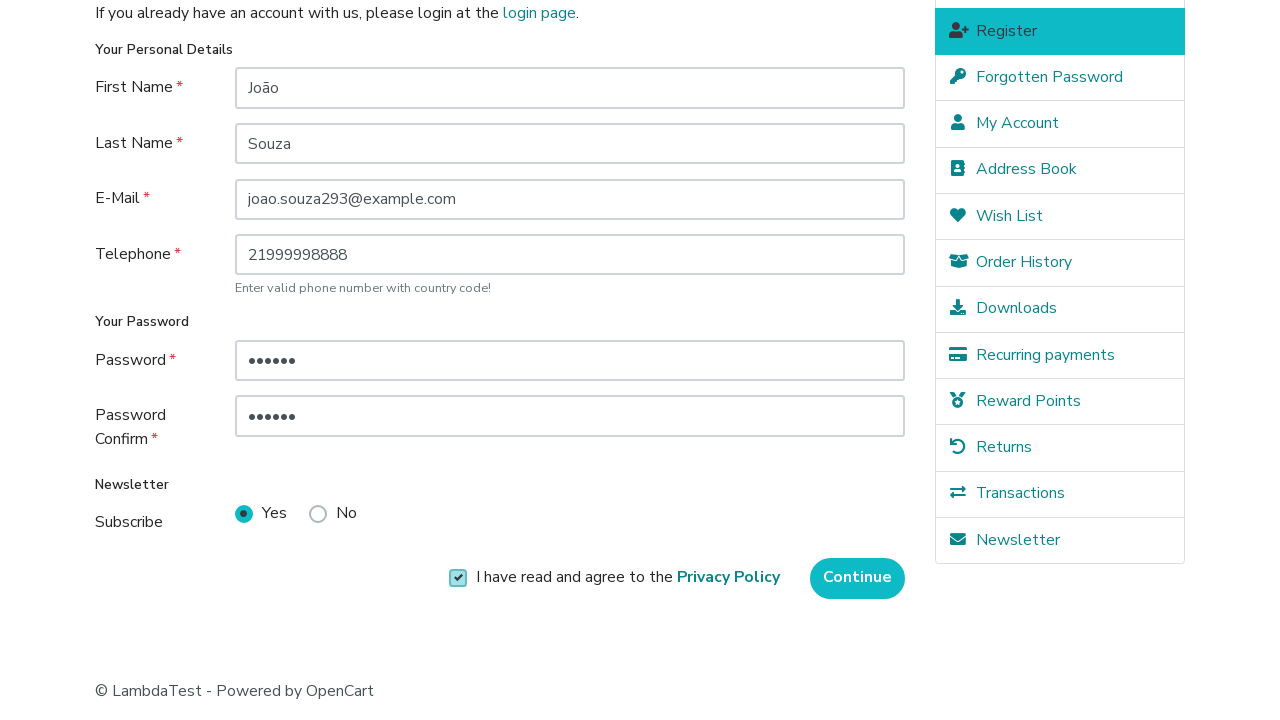

Clicked 'Continue' button to submit registration form at (858, 578) on internal:role=button[name="Continue"i]
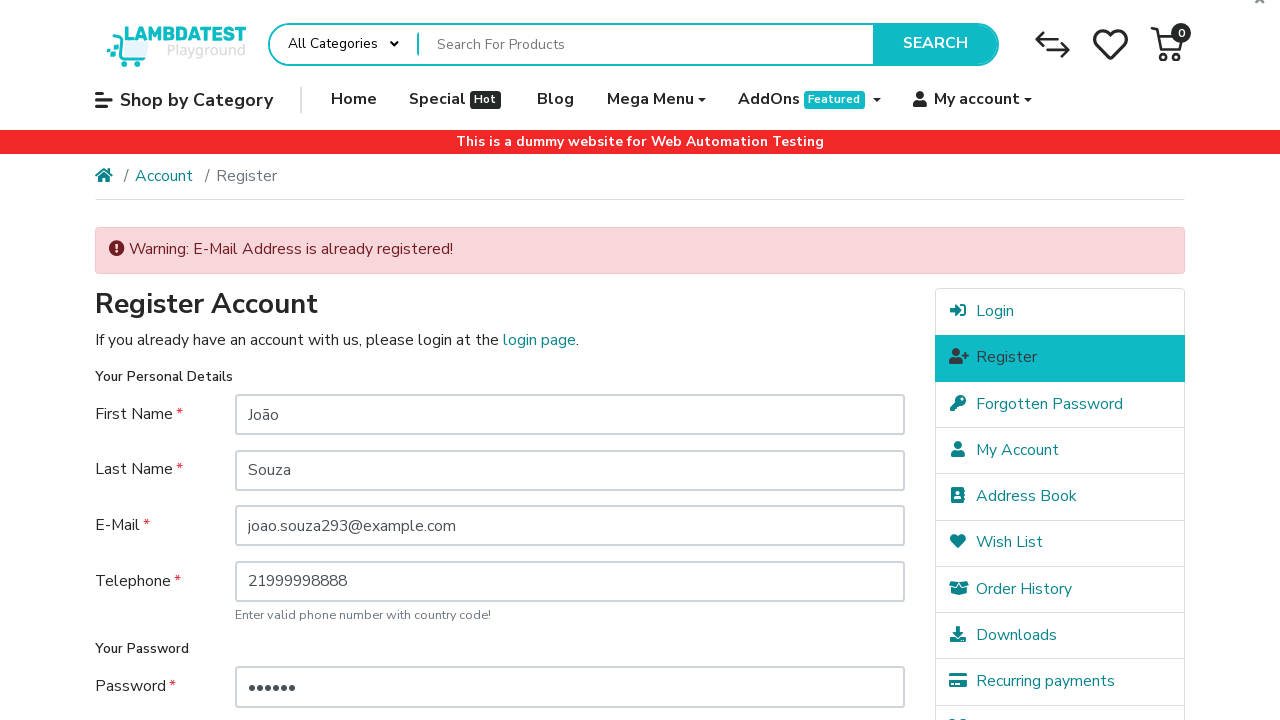

Registration successful - success page loaded with heading
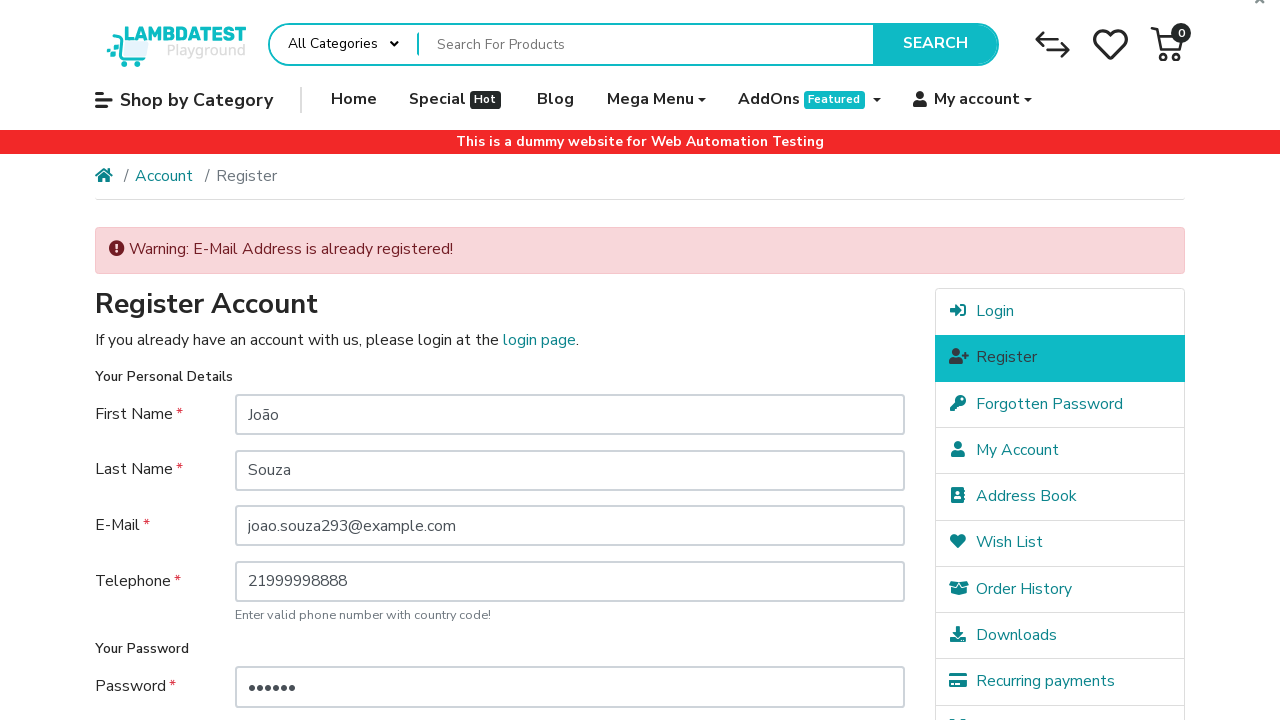

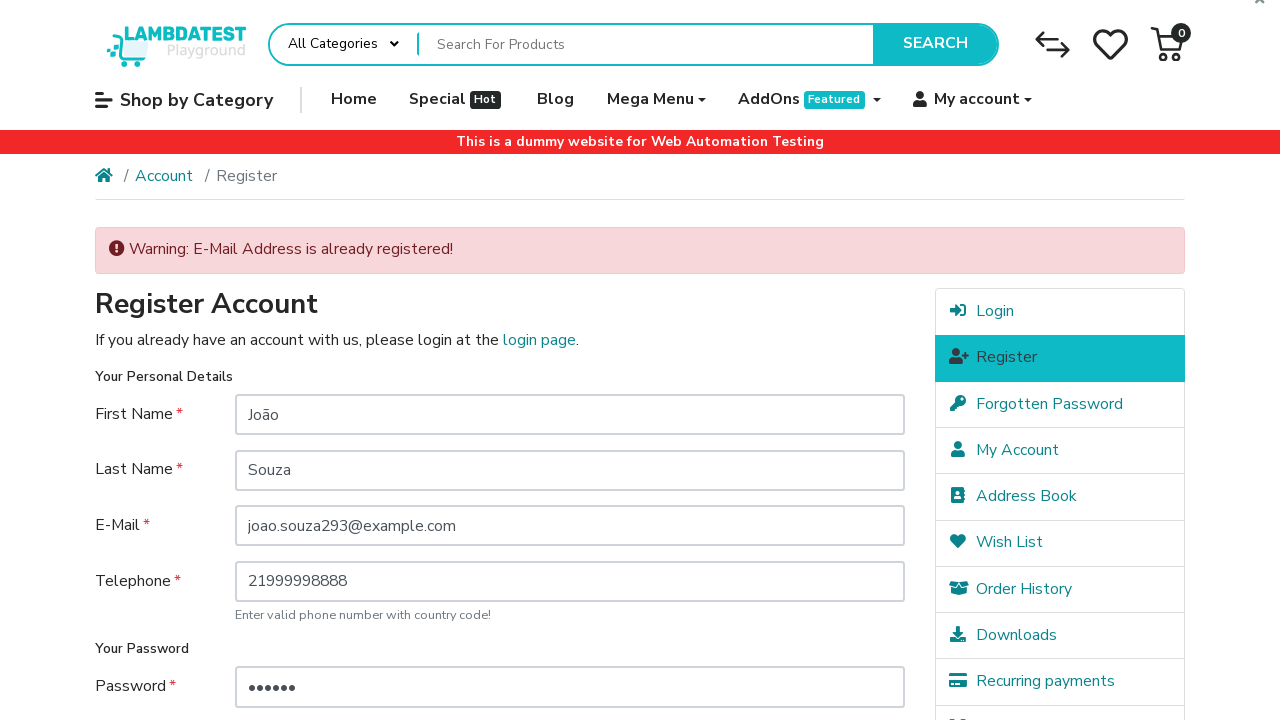